Tests jQuery UI droppable functionality by dragging an element and dropping it onto a target area within an iframe

Starting URL: https://jqueryui.com/droppable/

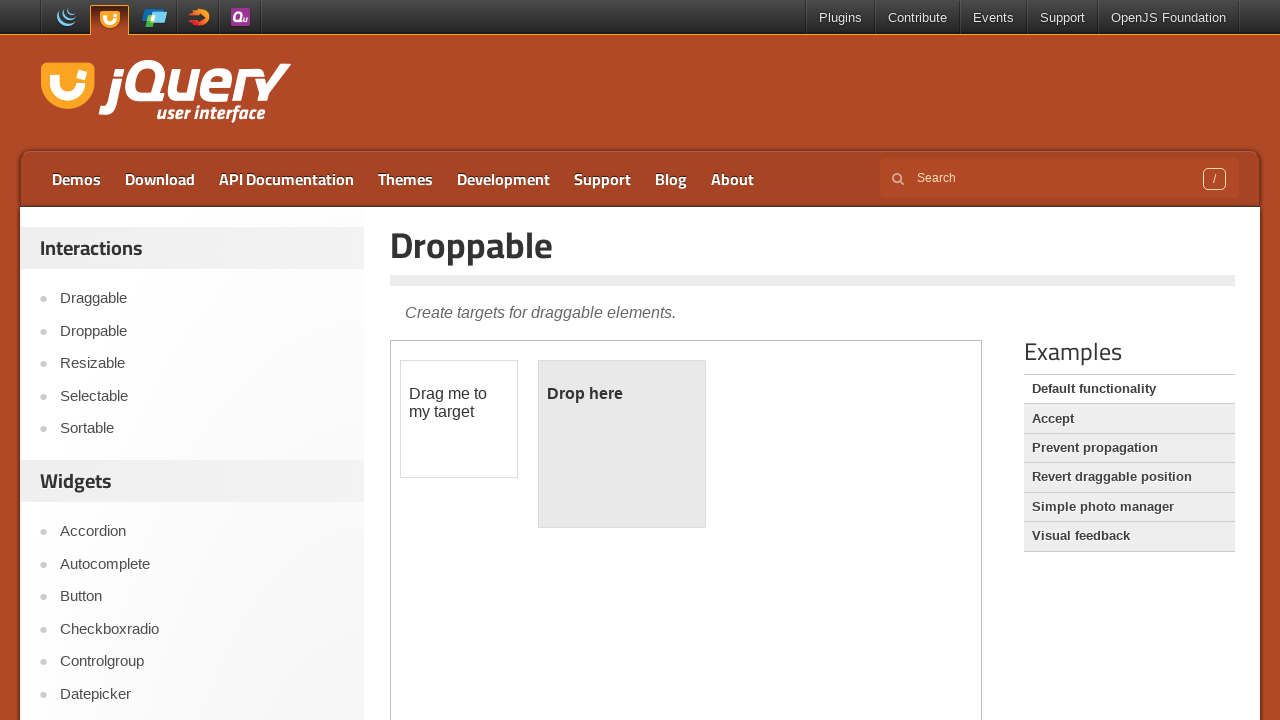

Located the demo iframe containing droppable elements
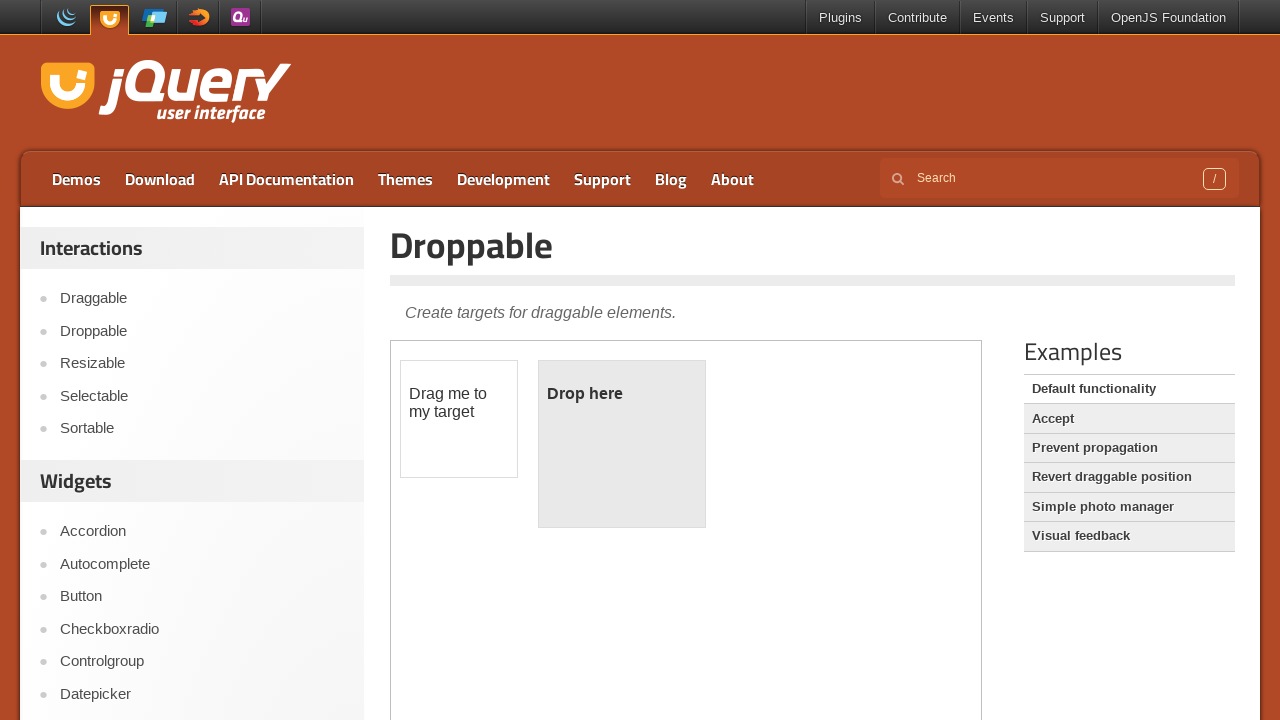

Located the draggable element within the iframe
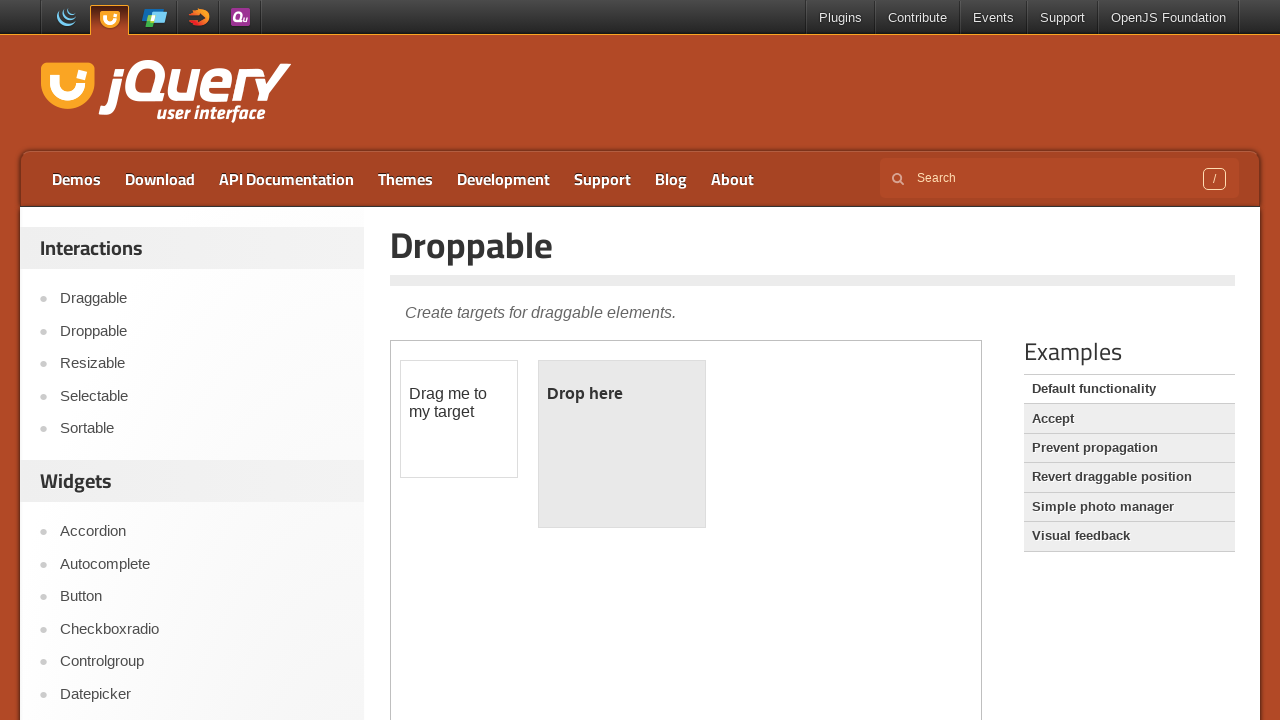

Located the droppable target element within the iframe
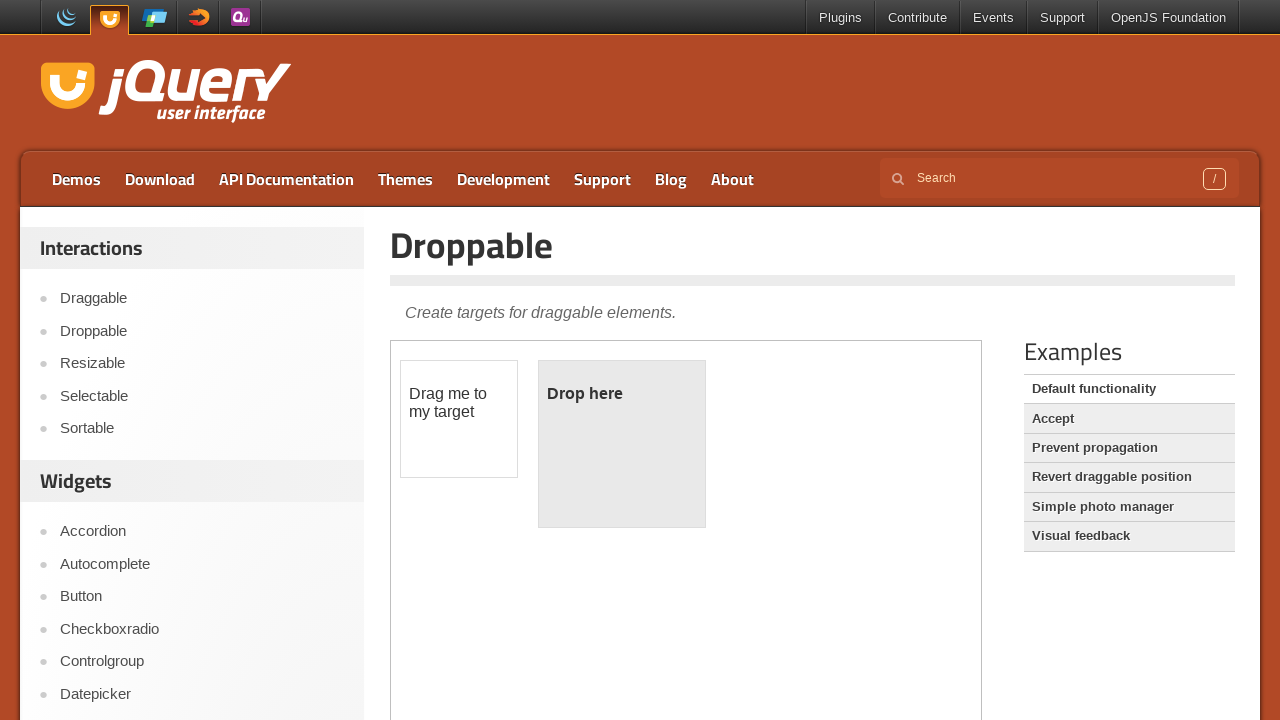

Dragged the element onto the droppable target area at (622, 444)
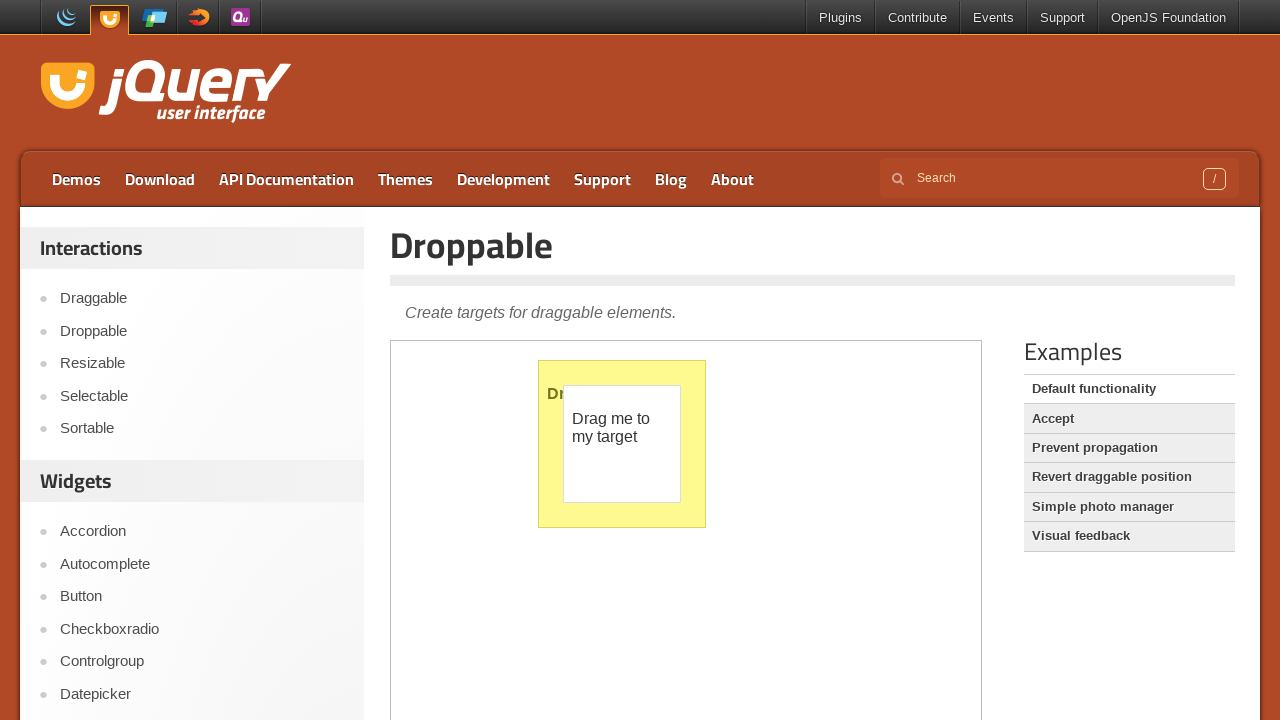

Waited 1 second for drop action to complete
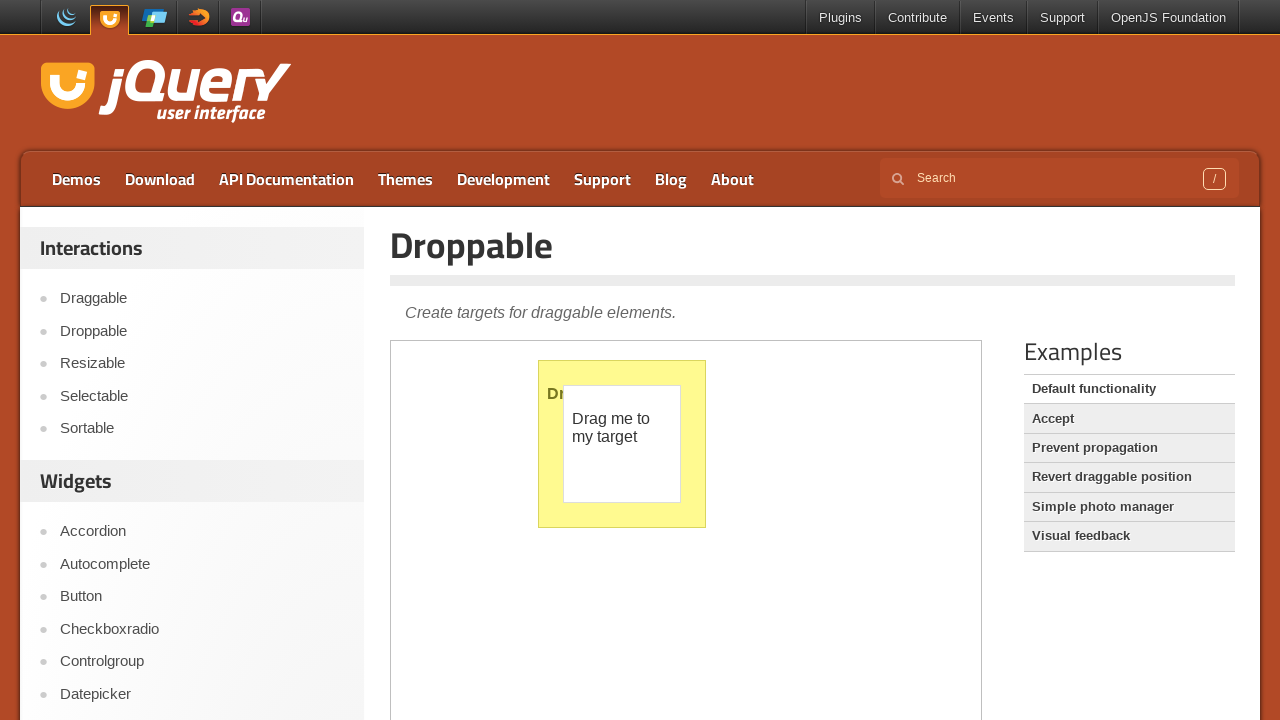

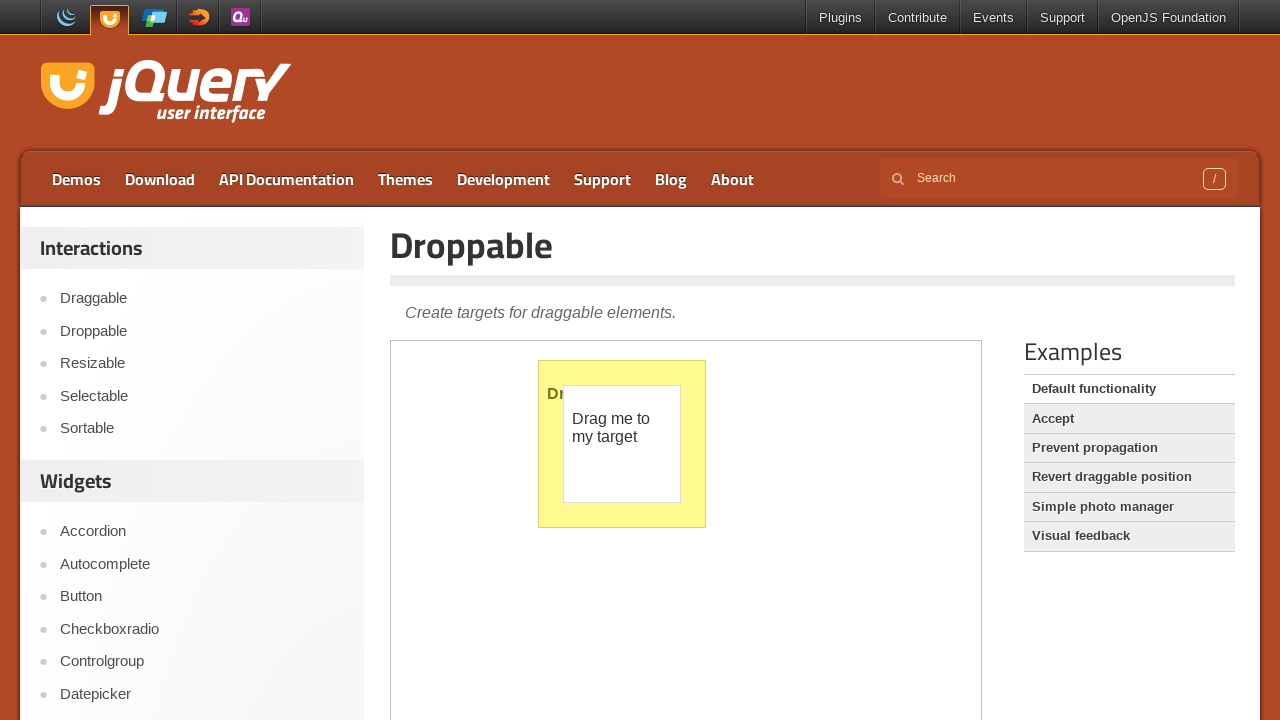